Tests drawing functionality on a canvas by drawing a triangle shape using mouse drag actions, then resets the canvas by clicking the reset button.

Starting URL: https://claruswaysda.github.io/Draw.html

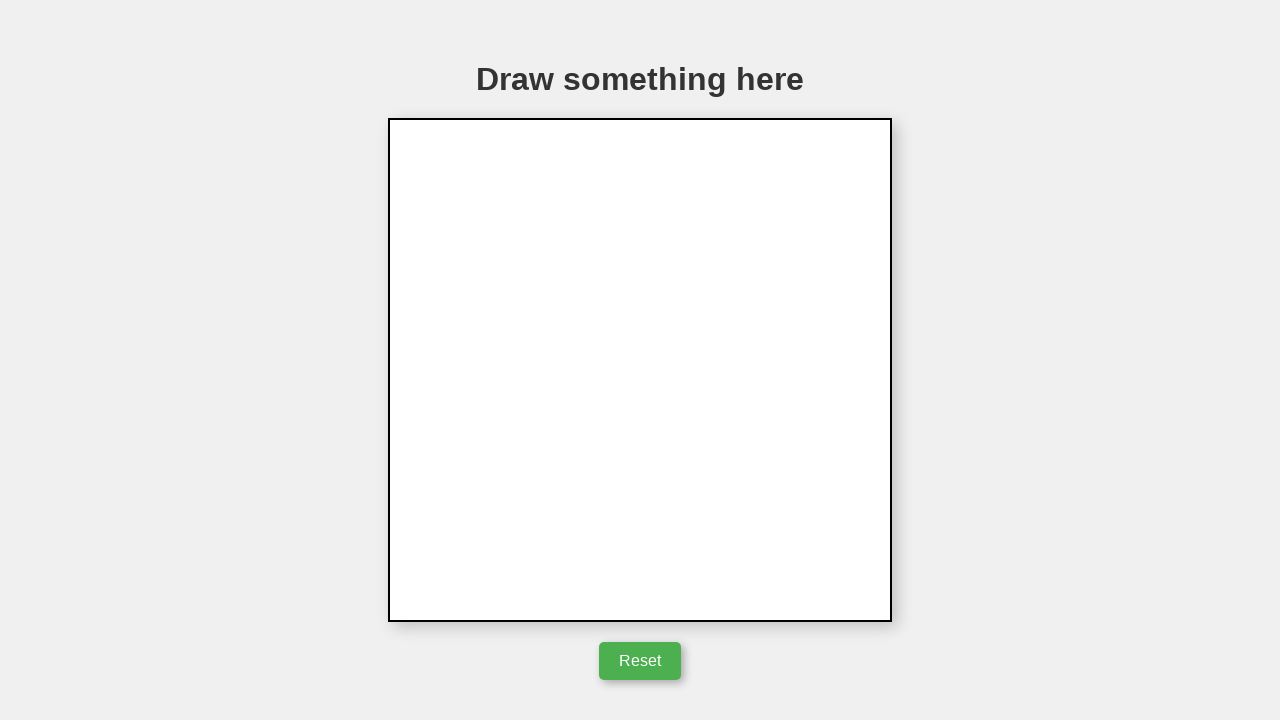

Located the canvas element
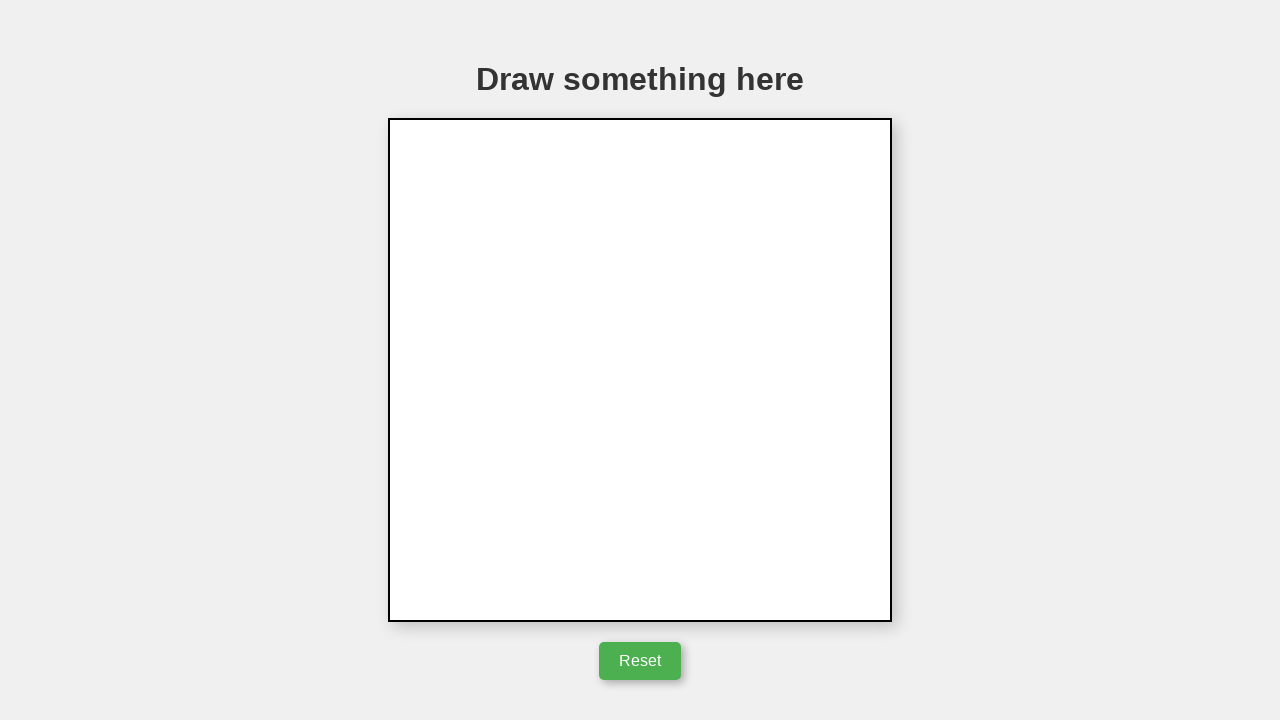

Retrieved canvas bounding box dimensions
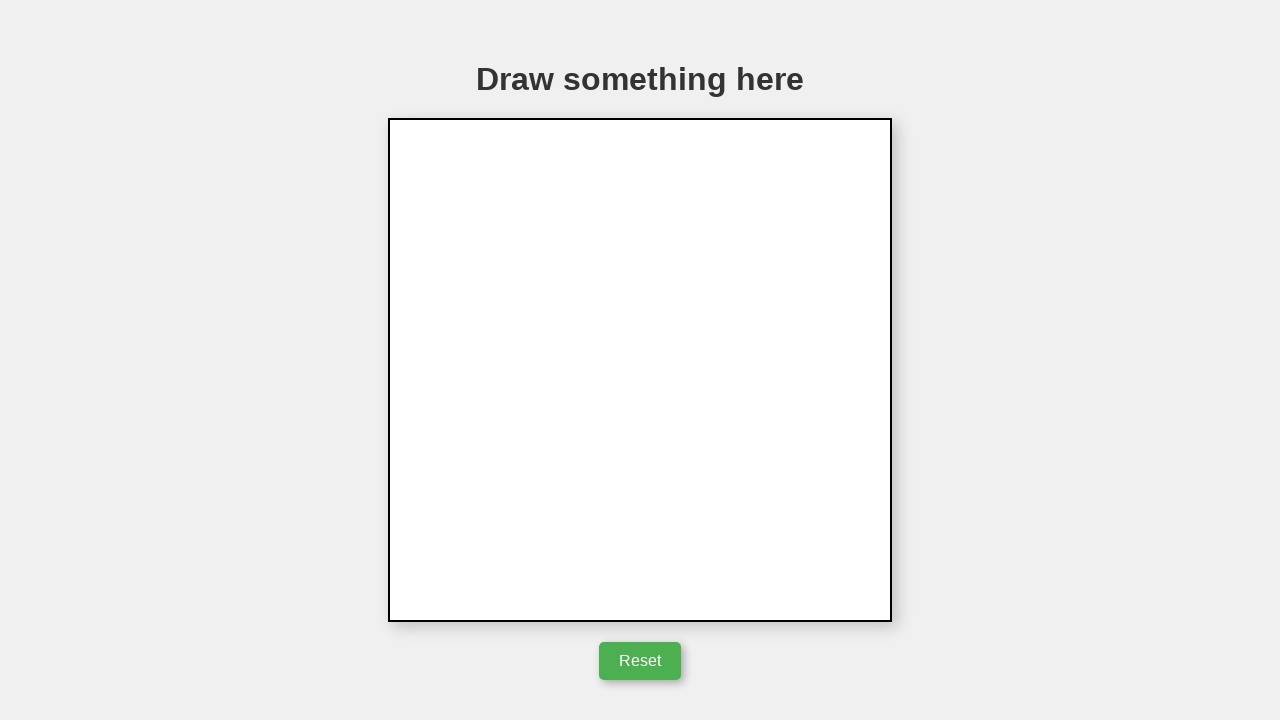

Moved mouse to starting position for triangle drawing at (740, 470)
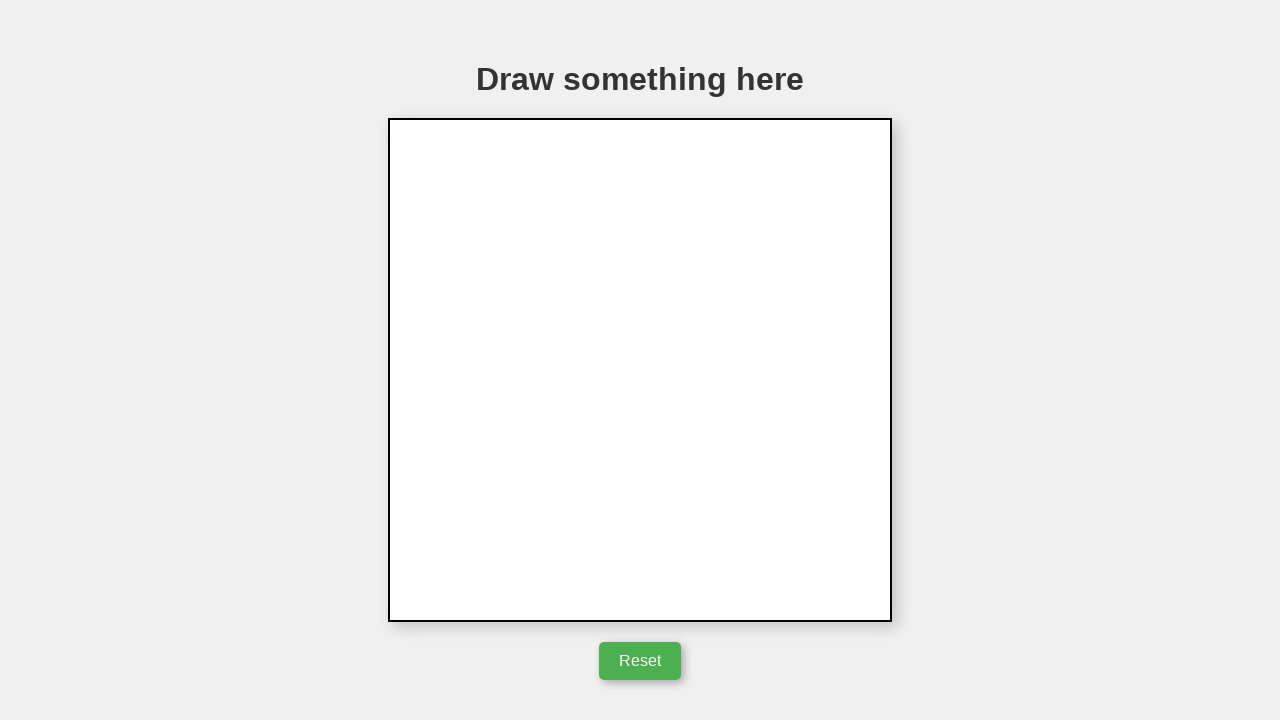

Pressed mouse button down to begin drawing at (740, 470)
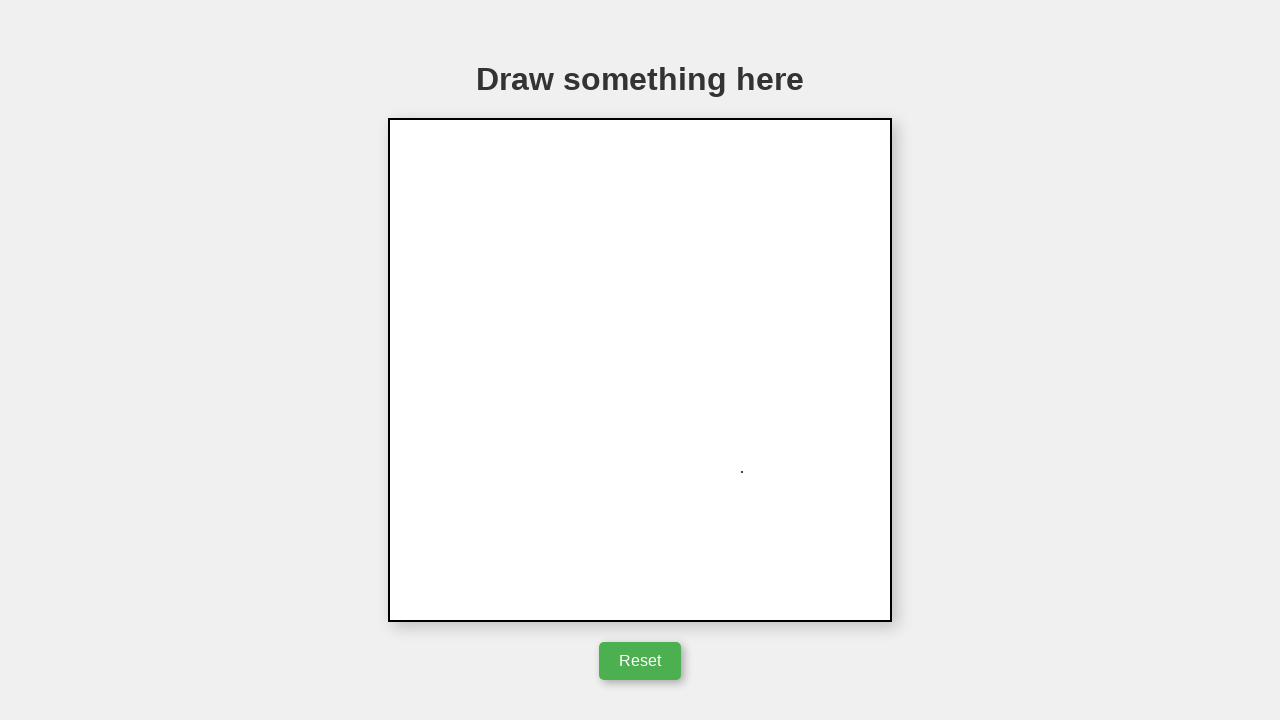

Drew first line of triangle by moving mouse upward and left at (640, 270)
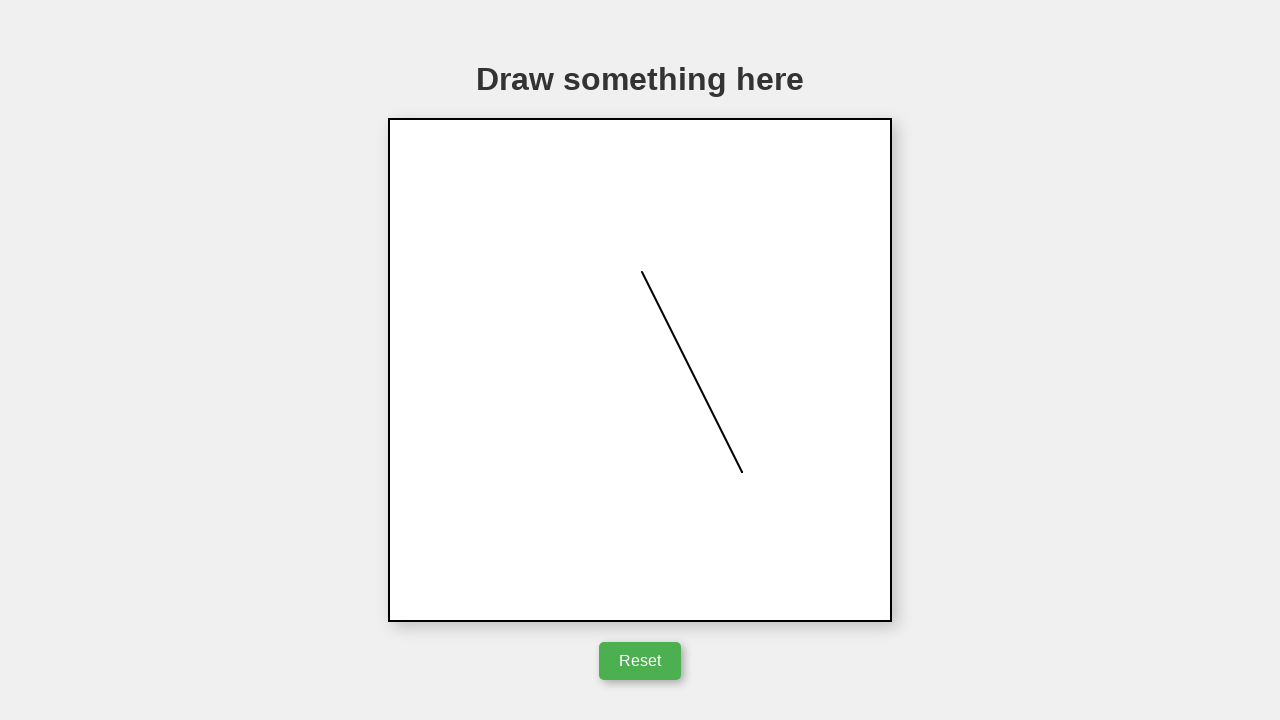

Drew second line of triangle by moving mouse downward and left at (540, 470)
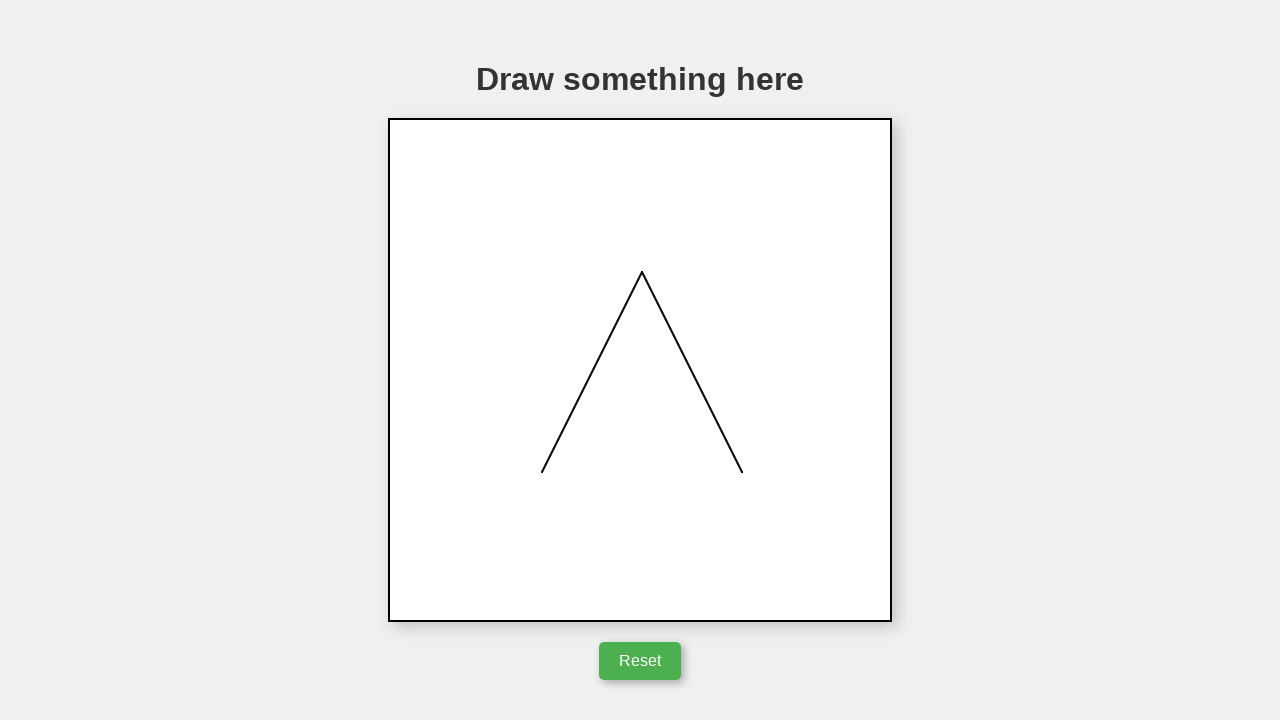

Drew third line of triangle by moving mouse to the right to close the shape at (740, 470)
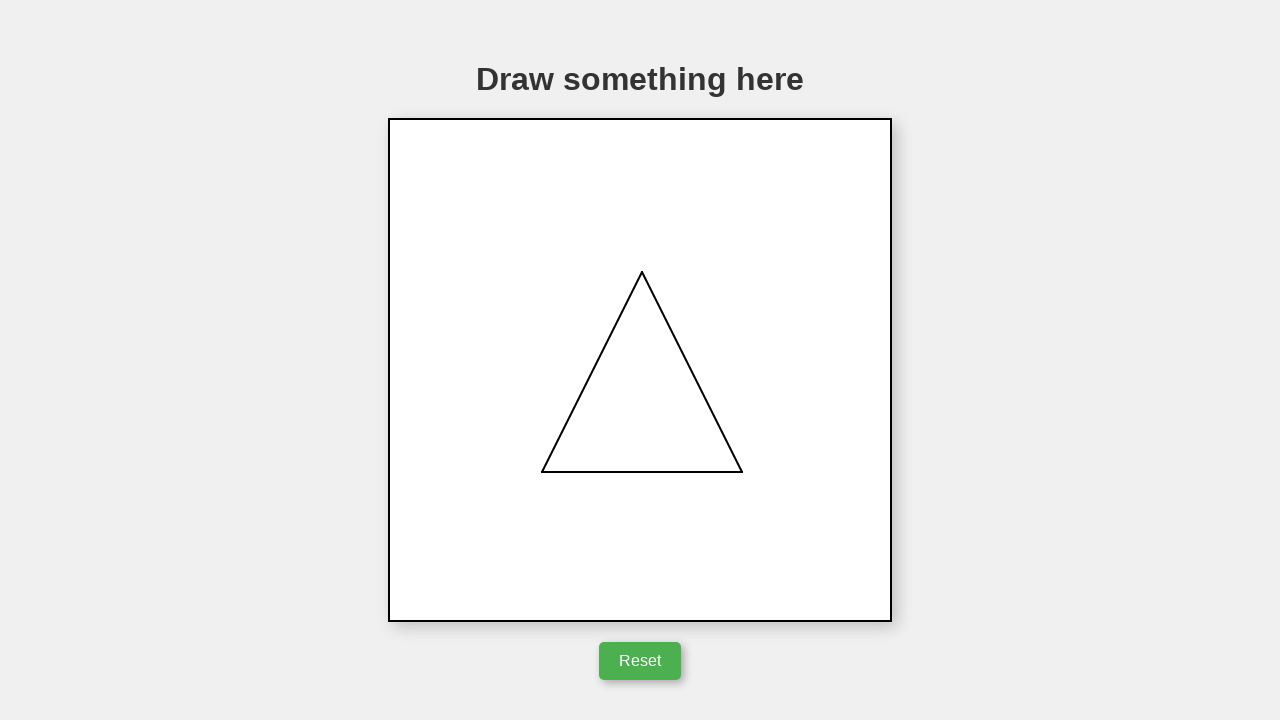

Released mouse button to complete triangle drawing at (740, 470)
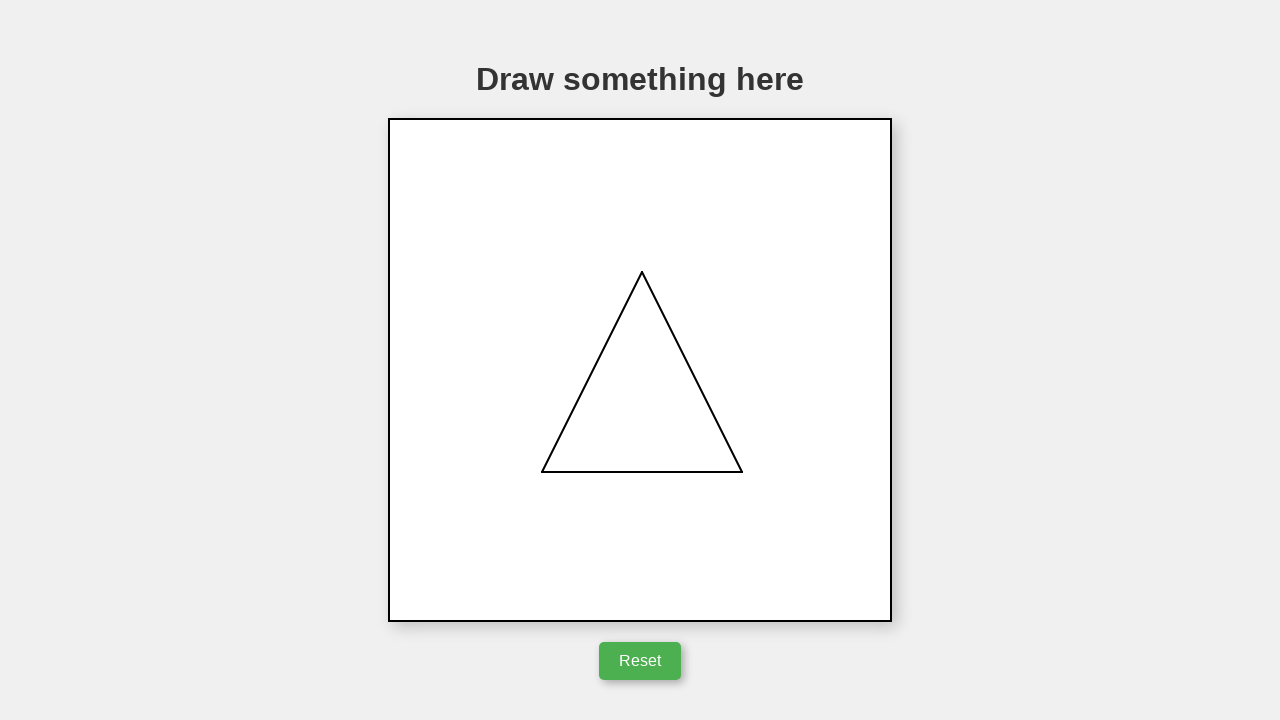

Clicked reset button to clear the canvas at (640, 661) on #resetButton
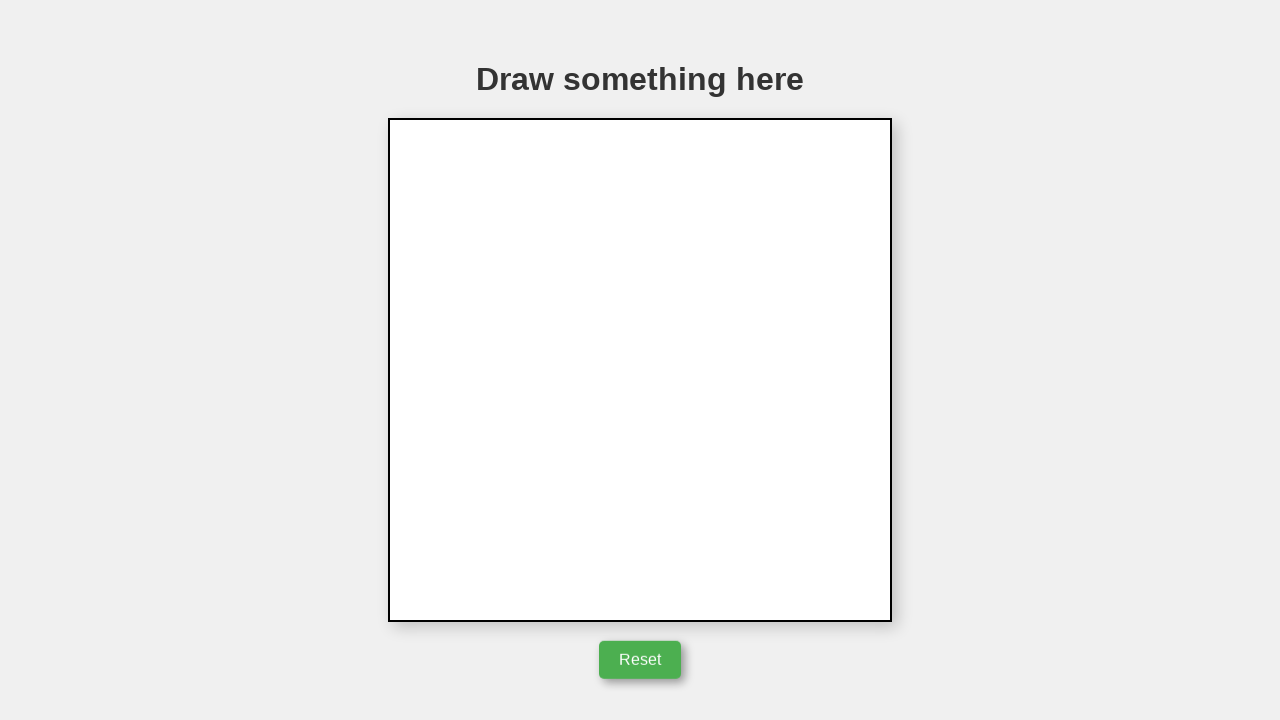

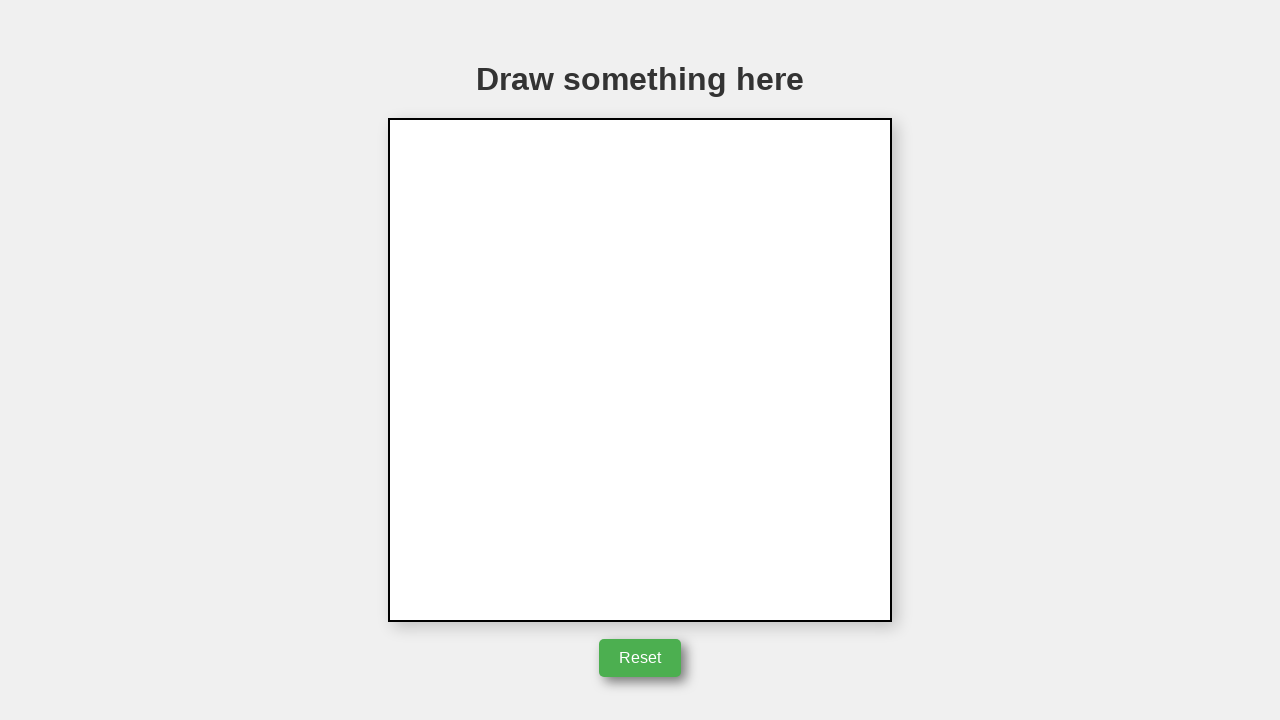